Tests navigation functionality by clicking a link and using browser back/forward buttons

Starting URL: https://the-internet.herokuapp.com/

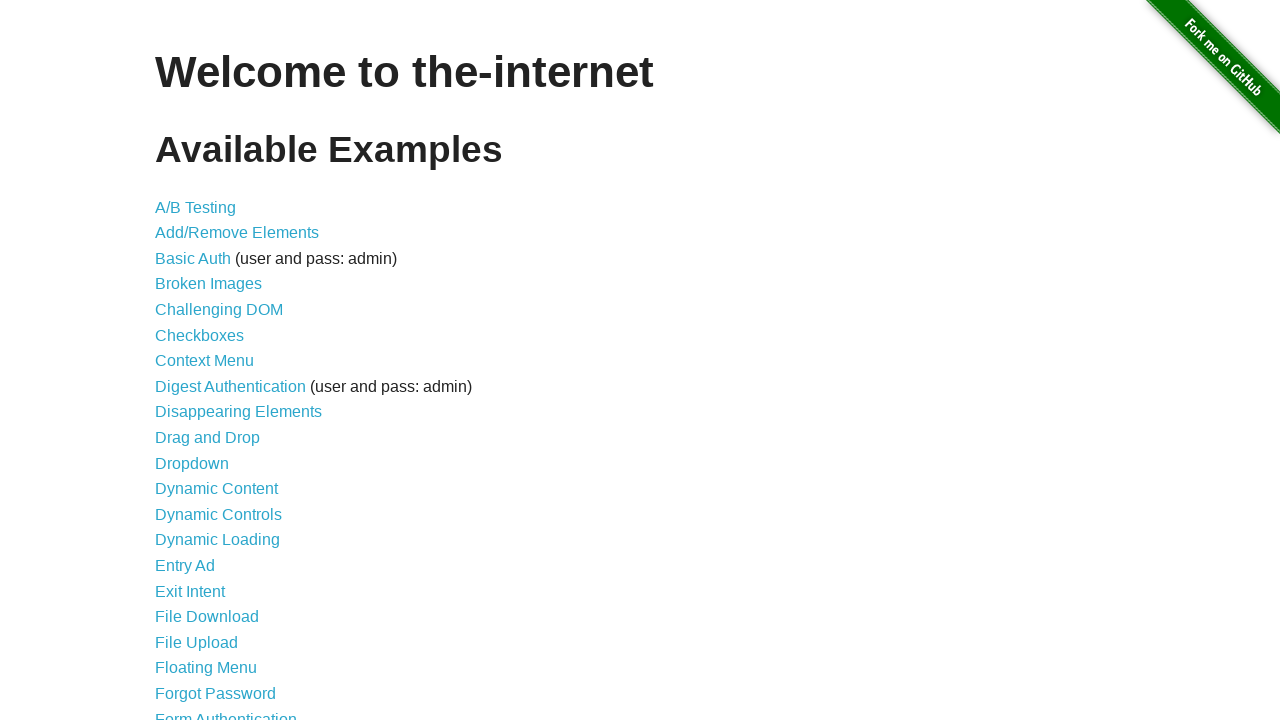

Clicked on A/B Testing link at (196, 207) on xpath=//a[.='A/B Testing']
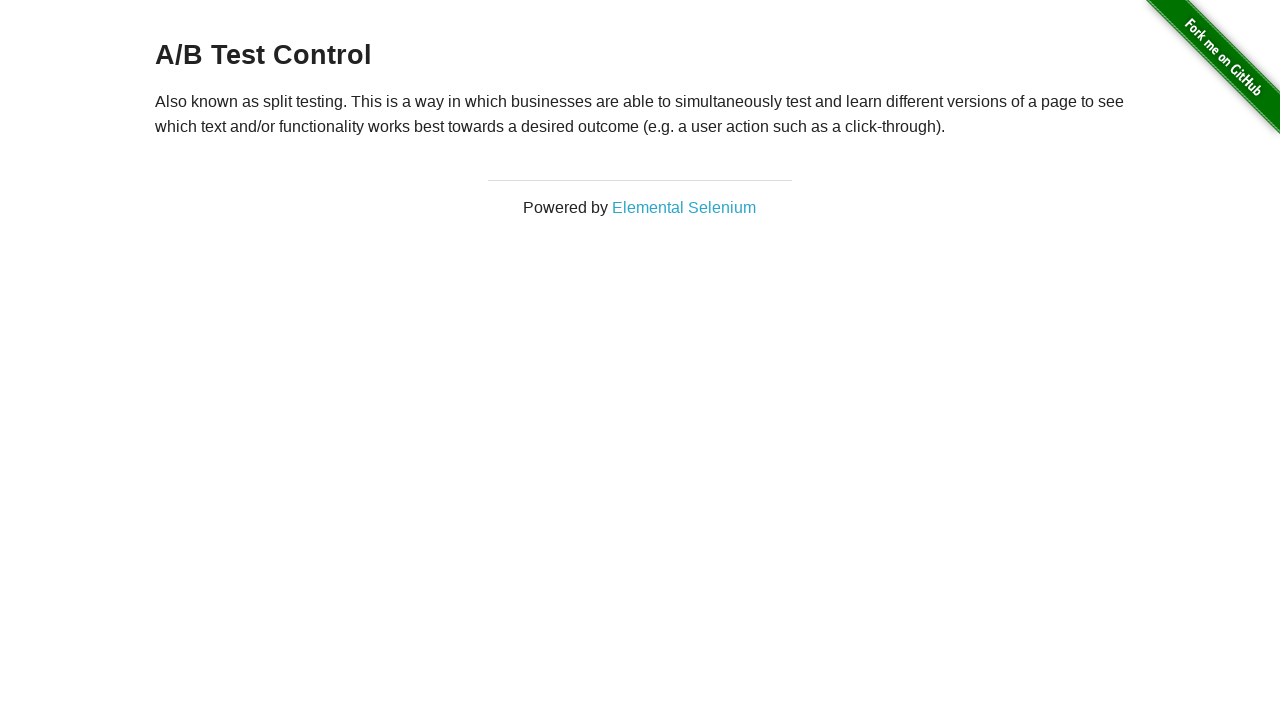

Navigated back to main page using browser back button
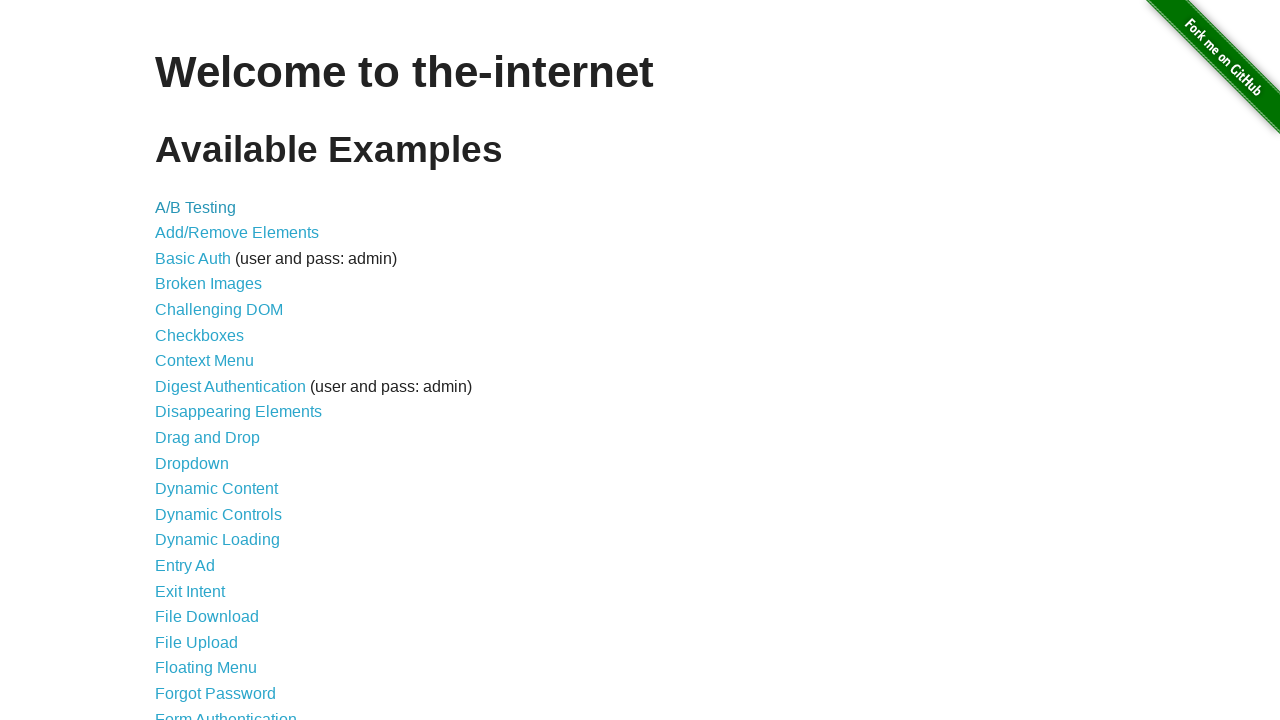

Navigated forward using browser forward button
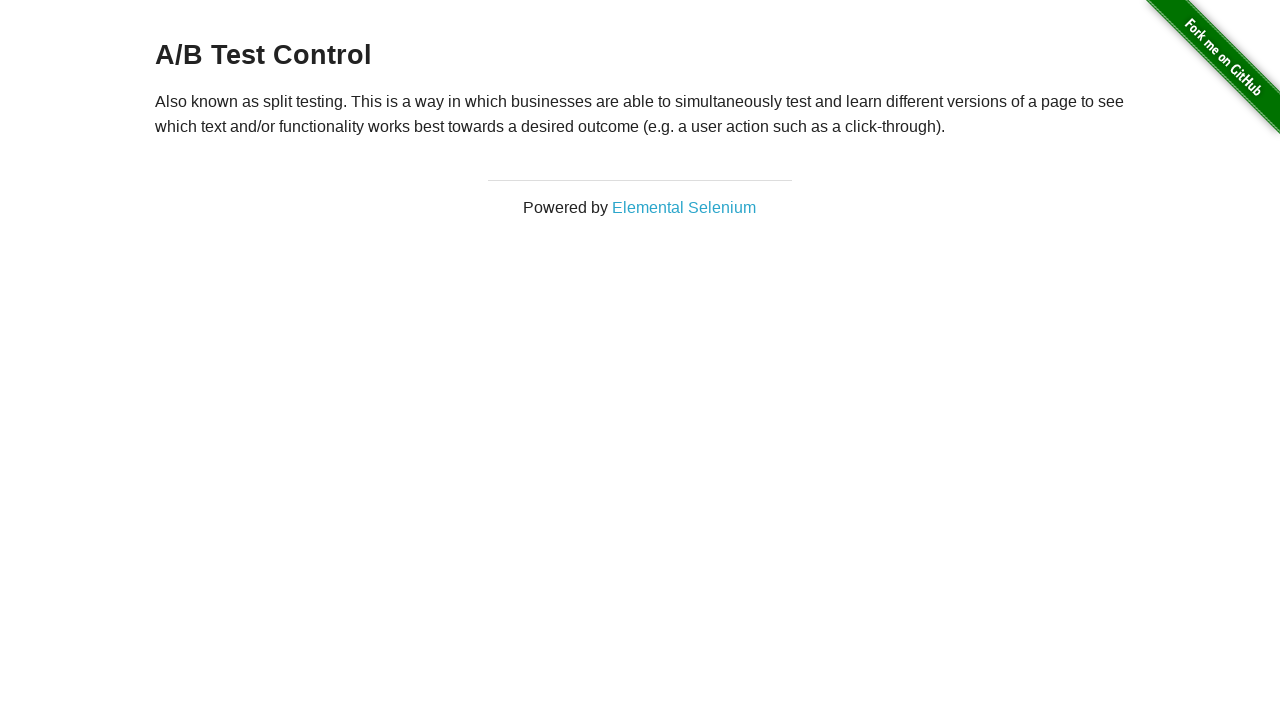

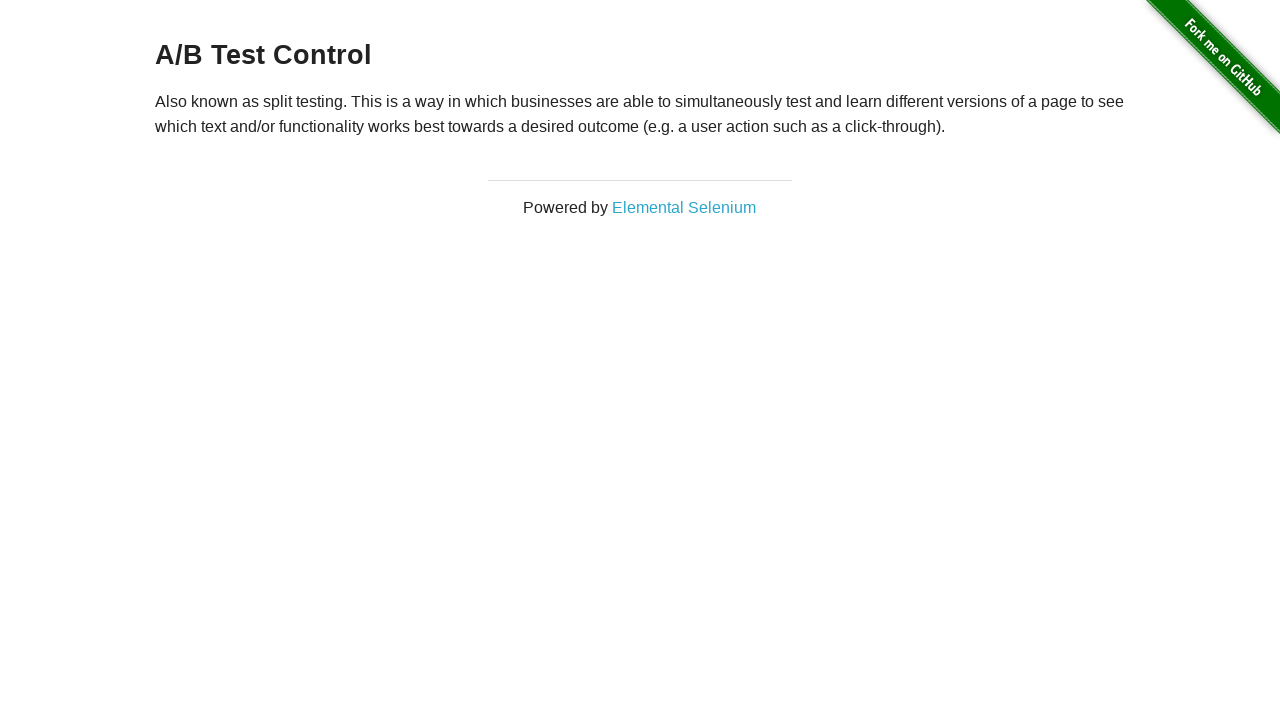